Tests a text box form by filling in an email field and interacting with the submit button on the DemoQA practice site.

Starting URL: https://demoqa.com/text-box

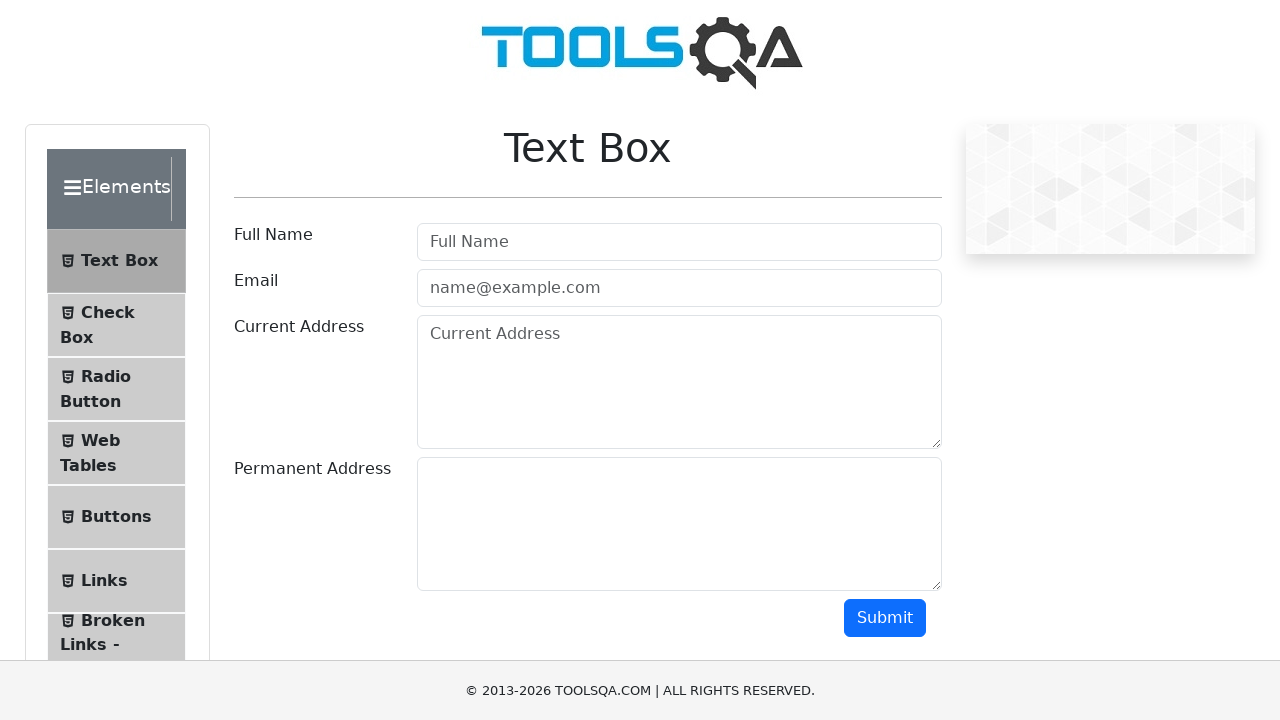

Filled email field with 'testuser2024@gmail.com' on input[placeholder='name@example.com']
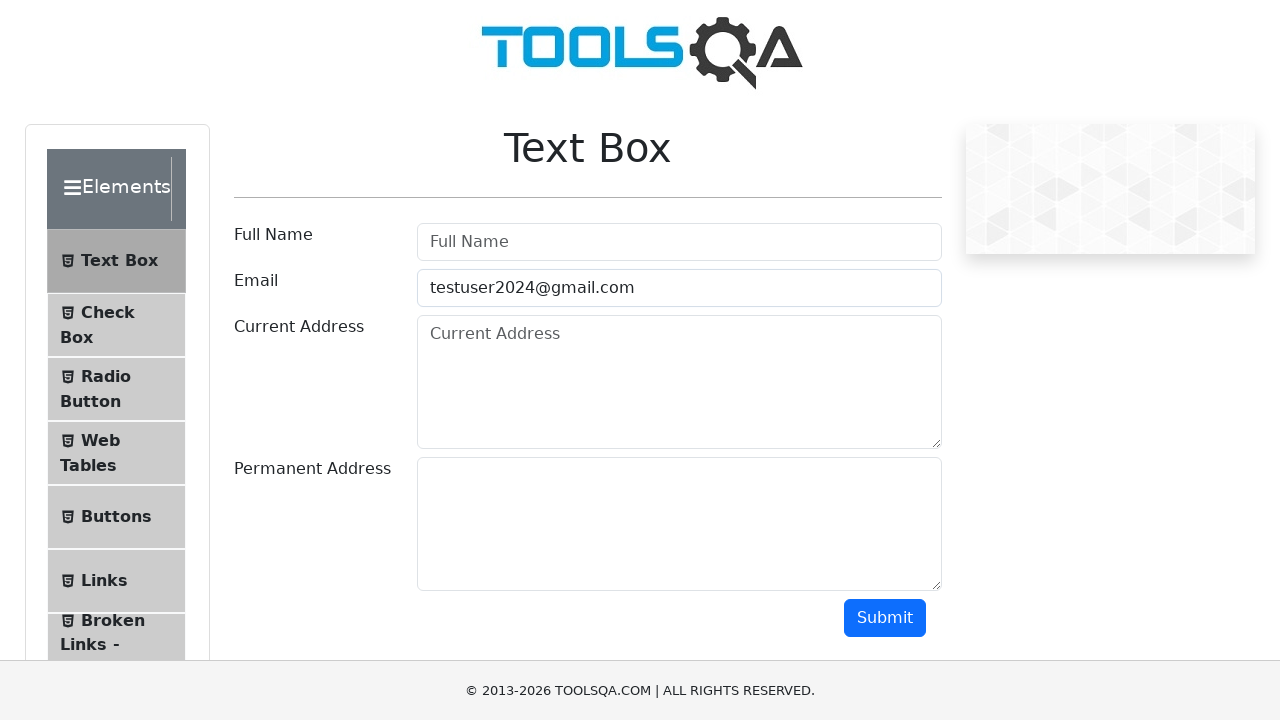

Submit button became visible
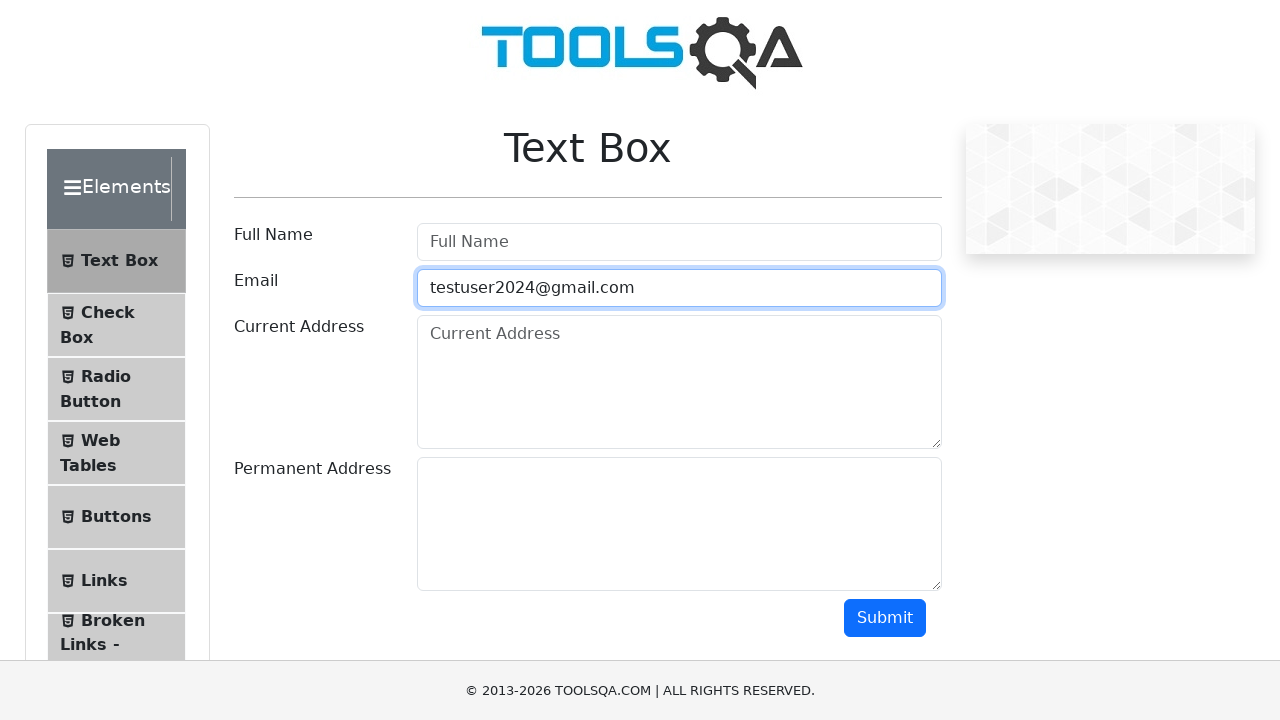

Retrieved submit button text: 'Submit'
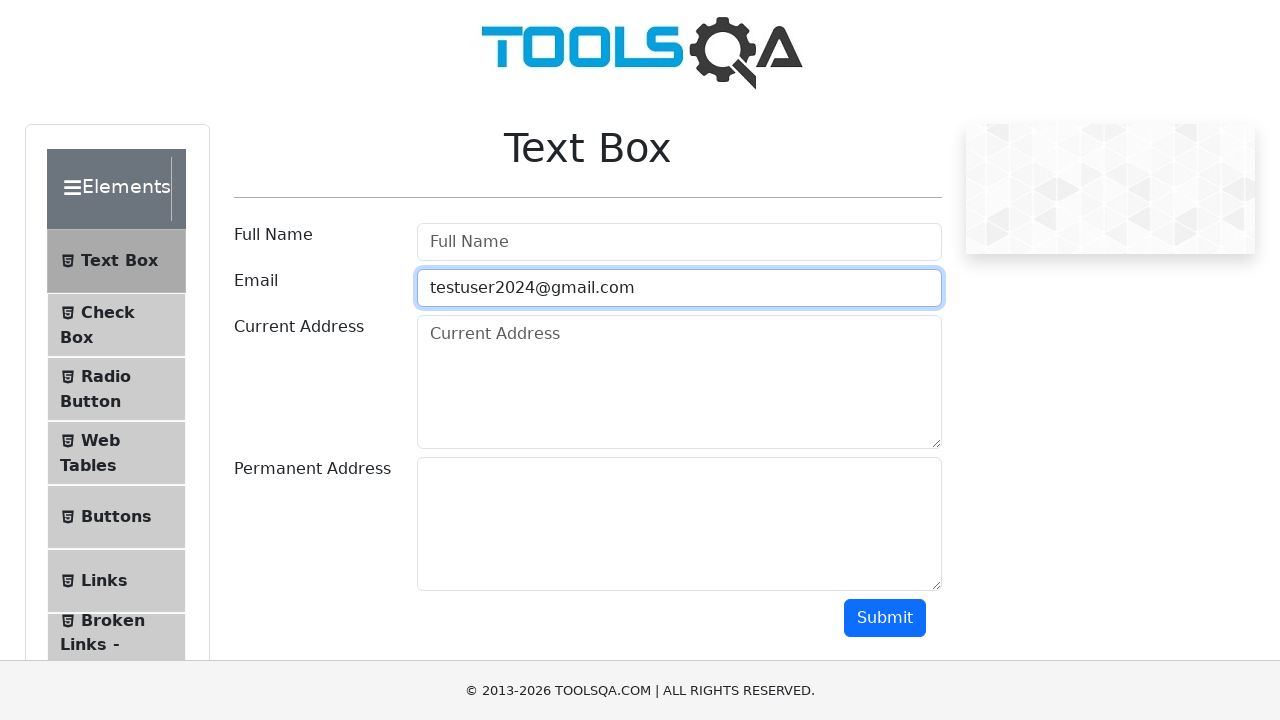

Retrieved email field id attribute: 'userEmail'
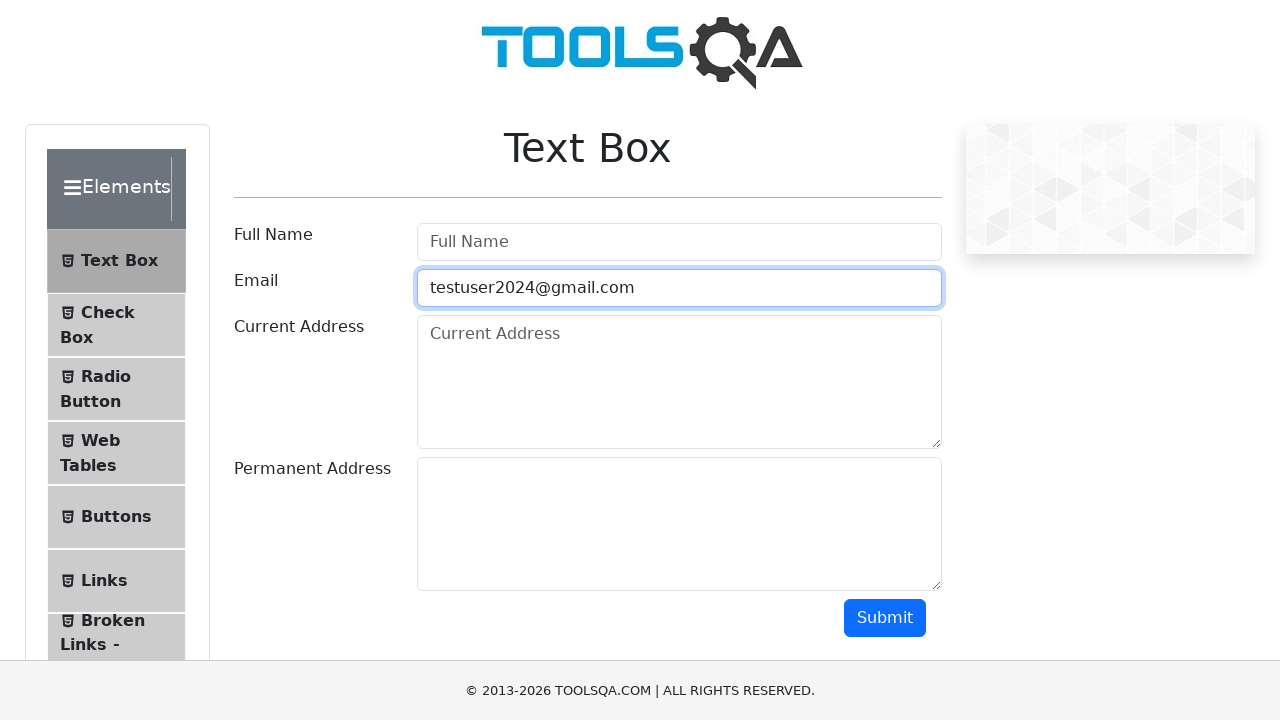

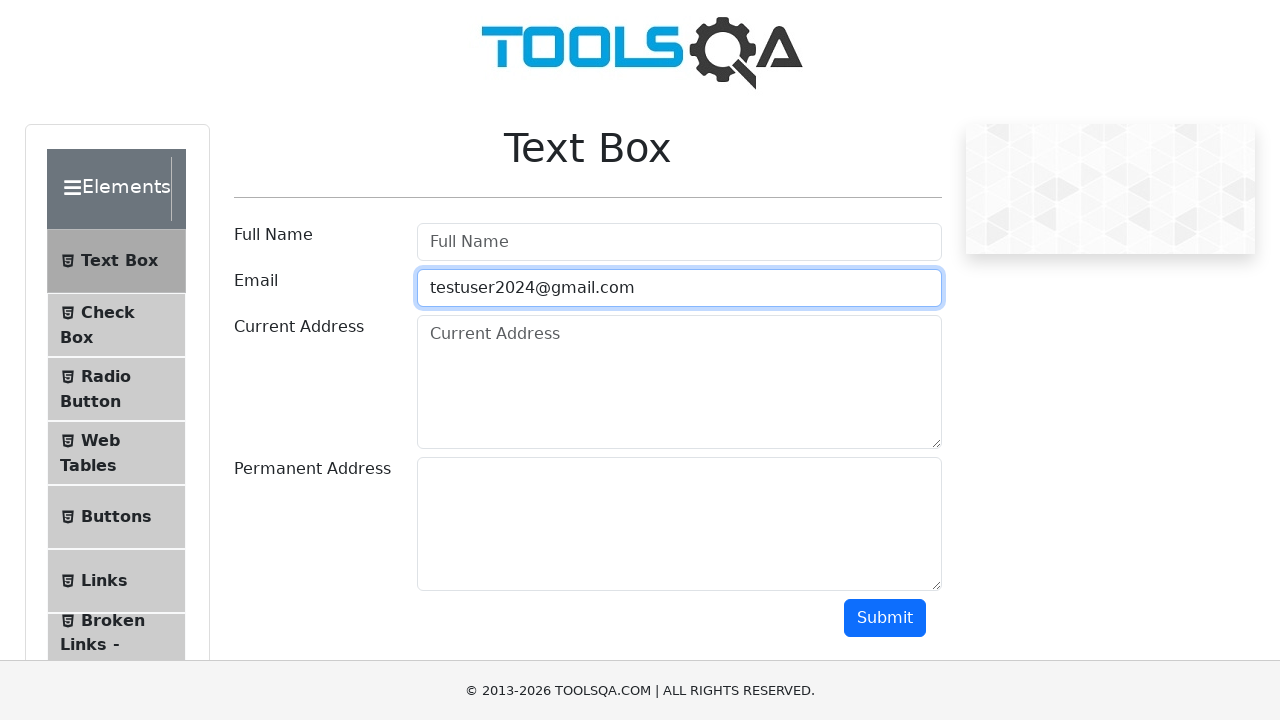